Tests navigation by clicking on the "Form Authentication" link and verifying the browser navigates to the correct login page URL

Starting URL: http://the-internet.herokuapp.com/

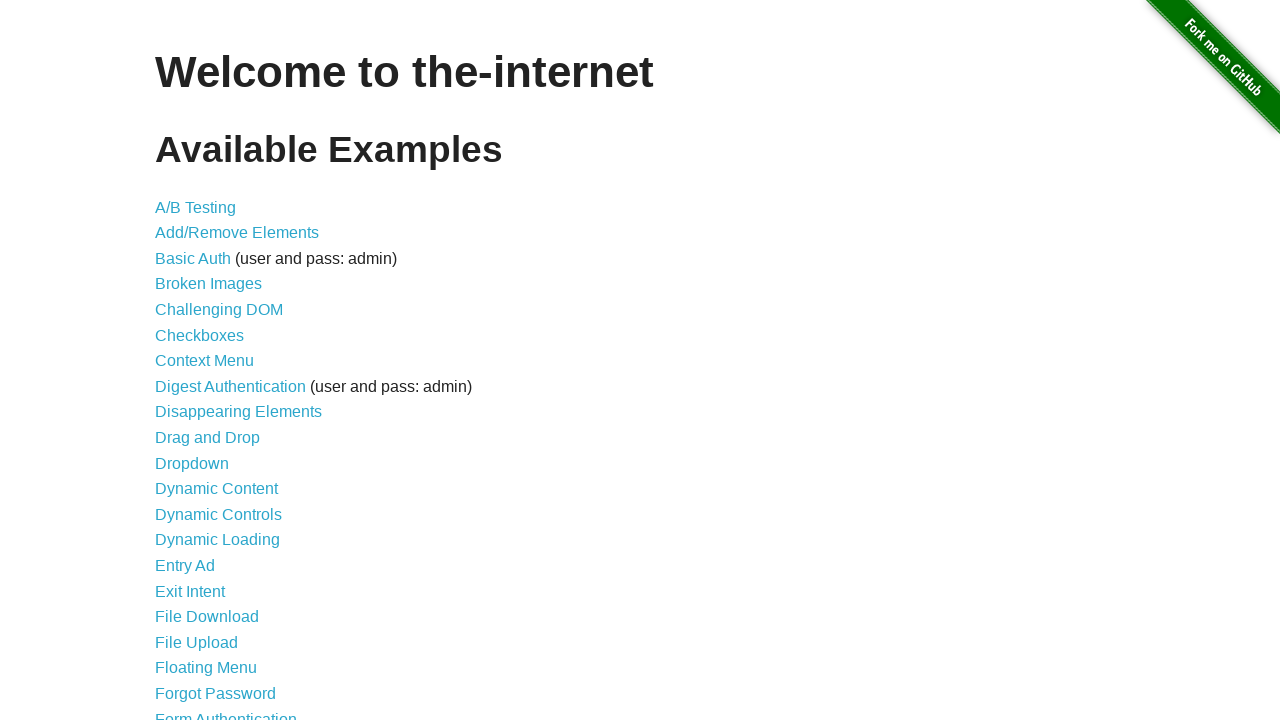

Clicked on the 'Form Authentication' link at (226, 712) on xpath=//a[contains(text(),'Form Authentication')]
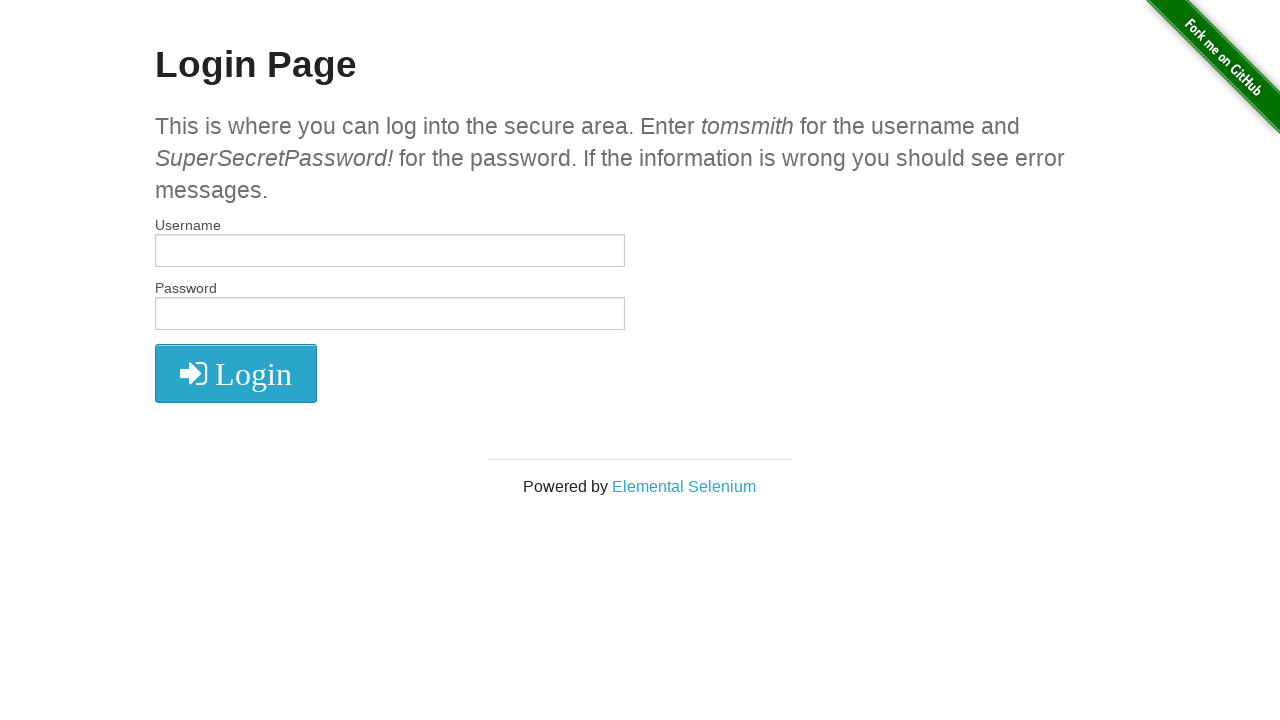

Waited for navigation to login page URL
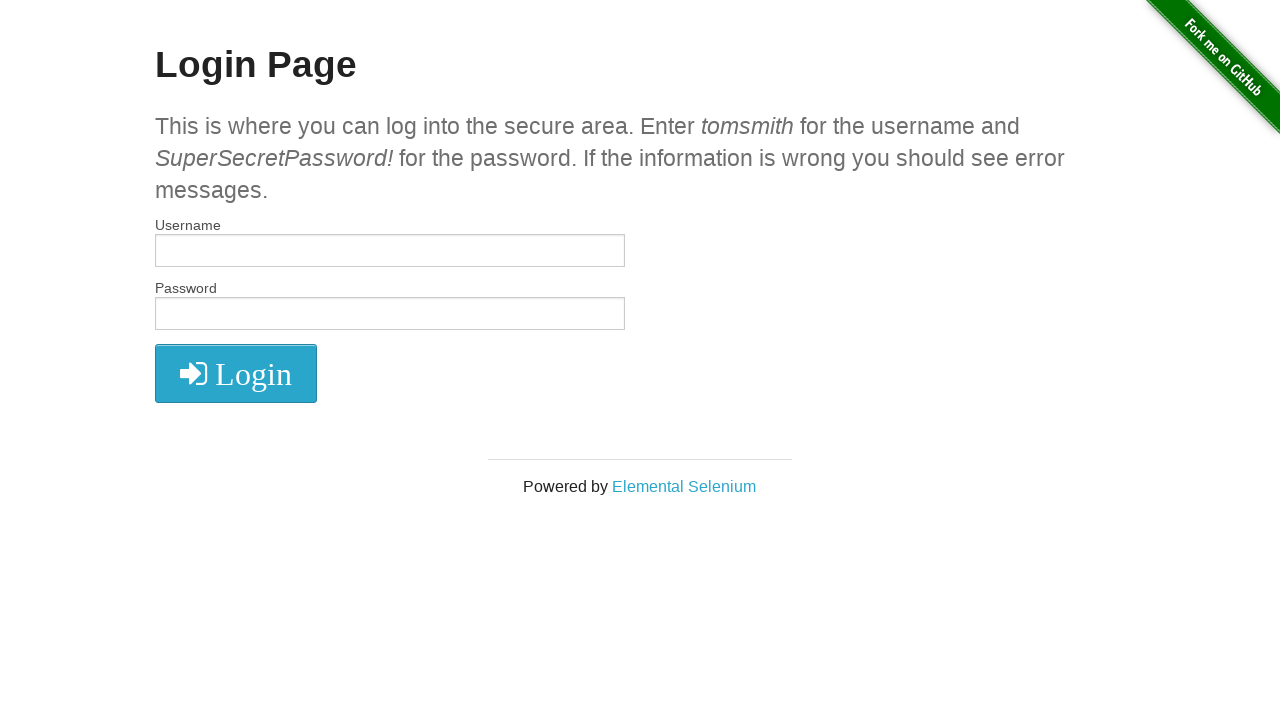

Verified that the current URL is 'http://the-internet.herokuapp.com/login'
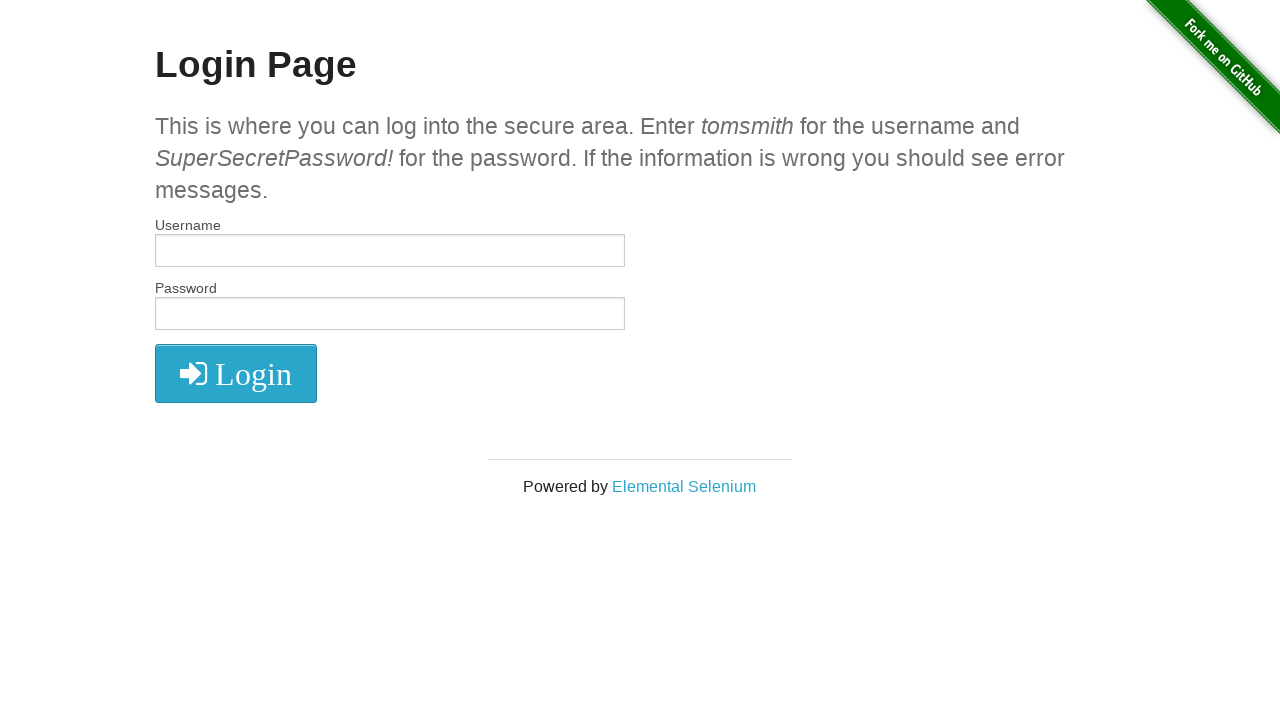

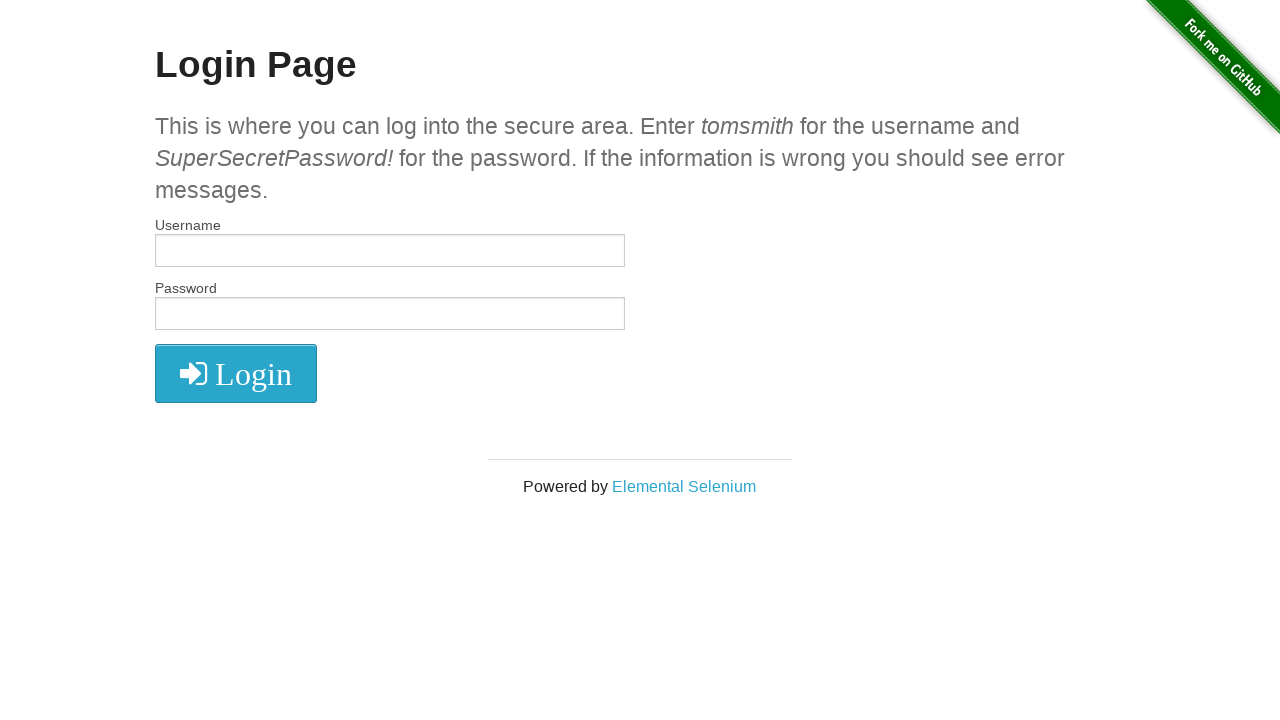